Tests form validation on a car rental search form by clicking submit without filling required fields and verifying error messages appear

Starting URL: https://carshare.yomafleet.com/

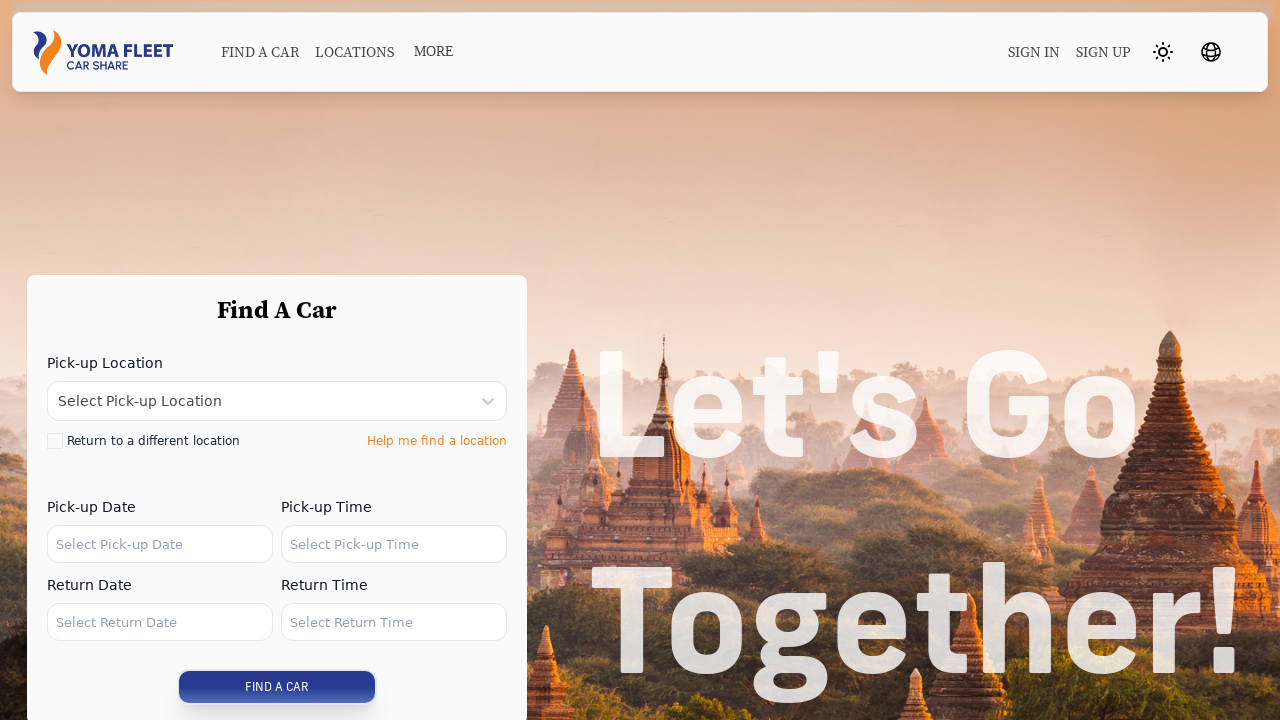

Clicked 'Find A Car' button to trigger form validation at (277, 687) on button:has-text('Find A Car')
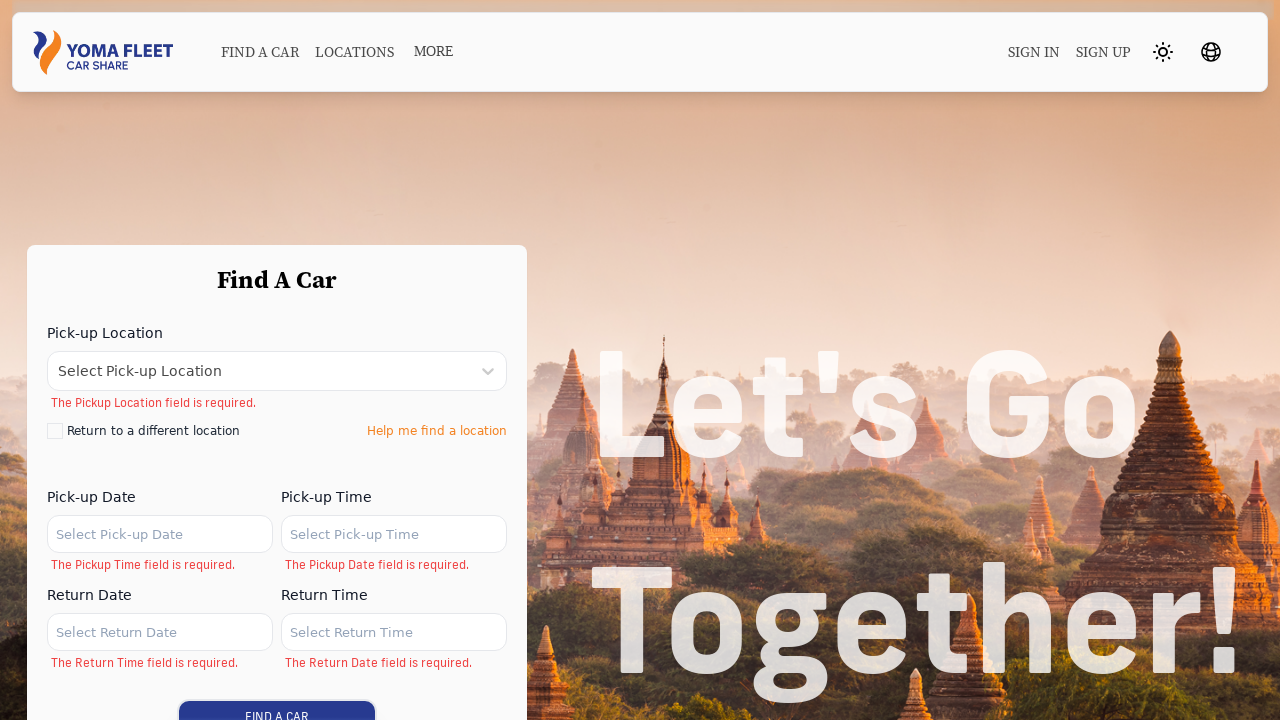

Verified 'Pickup Location field is required' error message appeared
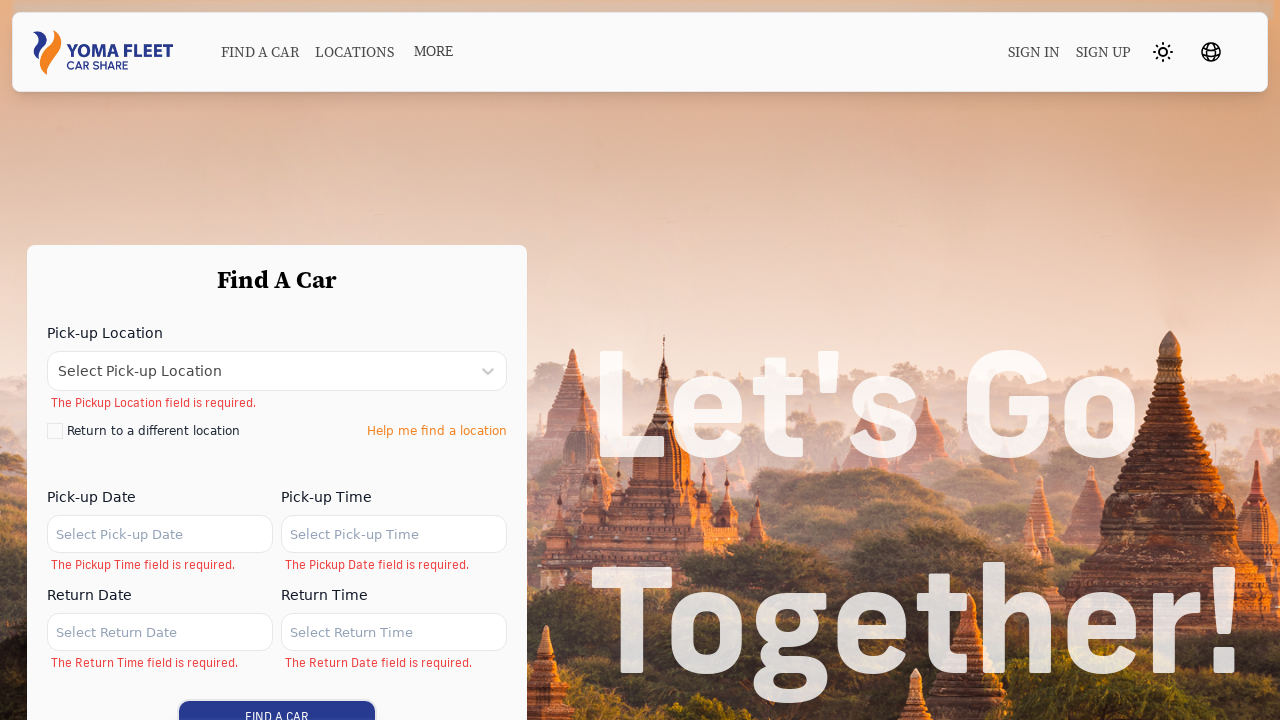

Verified 'Pickup Date field is required' error message appeared
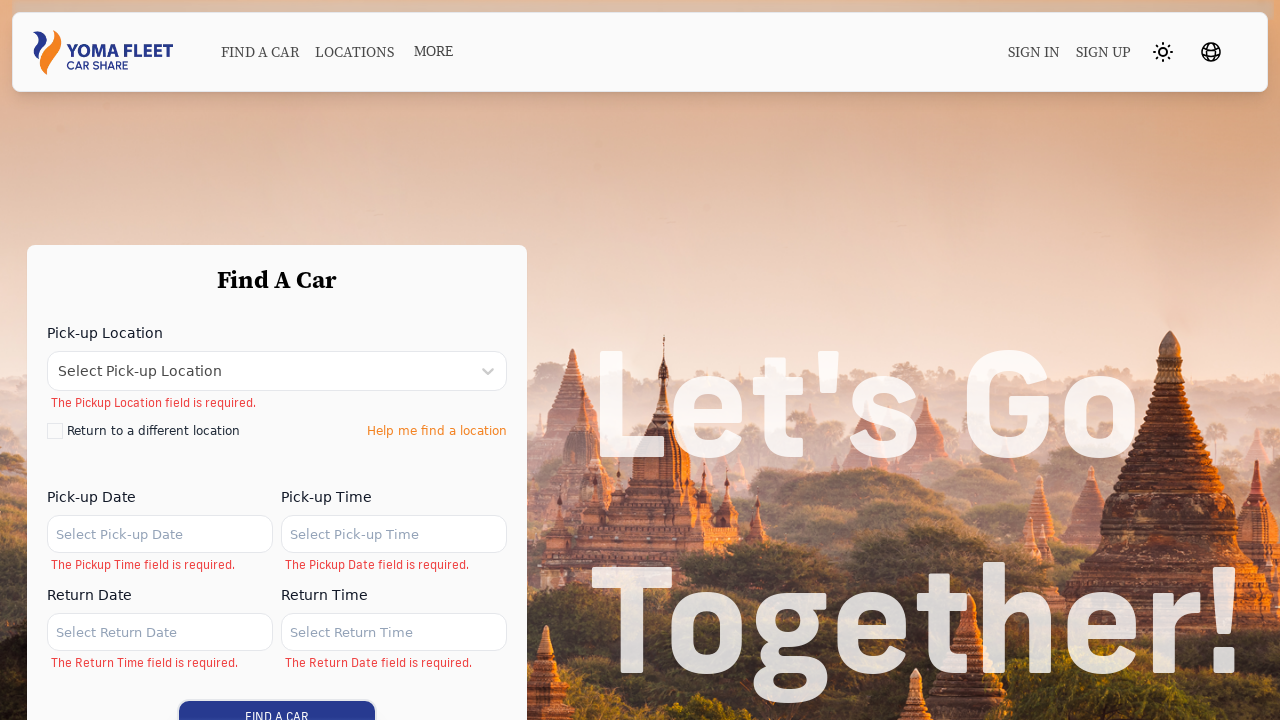

Verified 'Pickup Time field is required' error message appeared
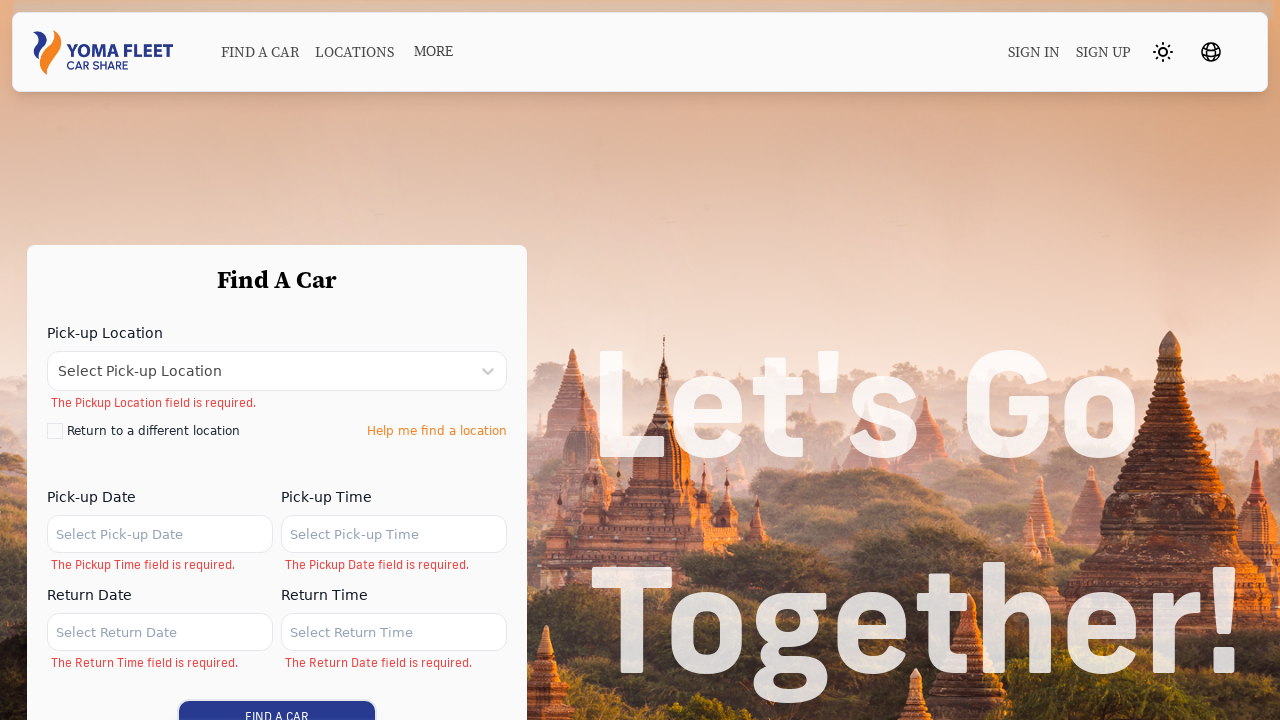

Verified 'Return Date field is required' error message appeared
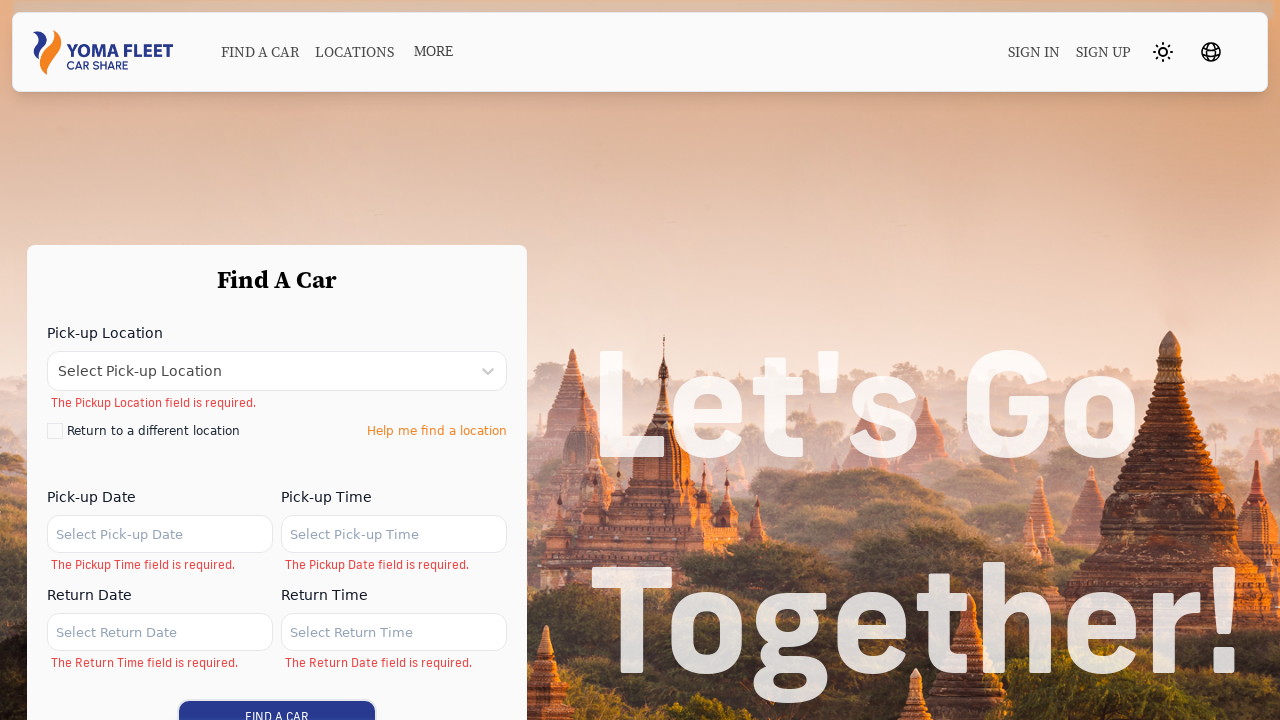

Verified 'Return Time field is required' error message appeared
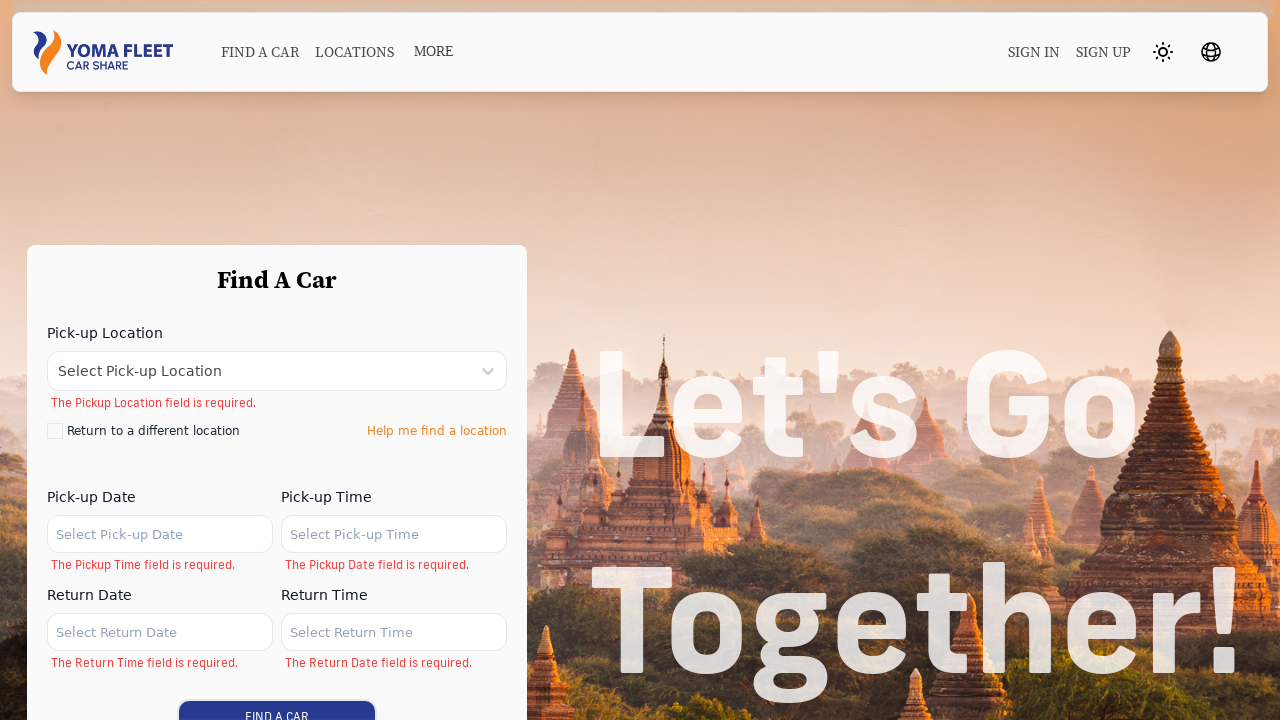

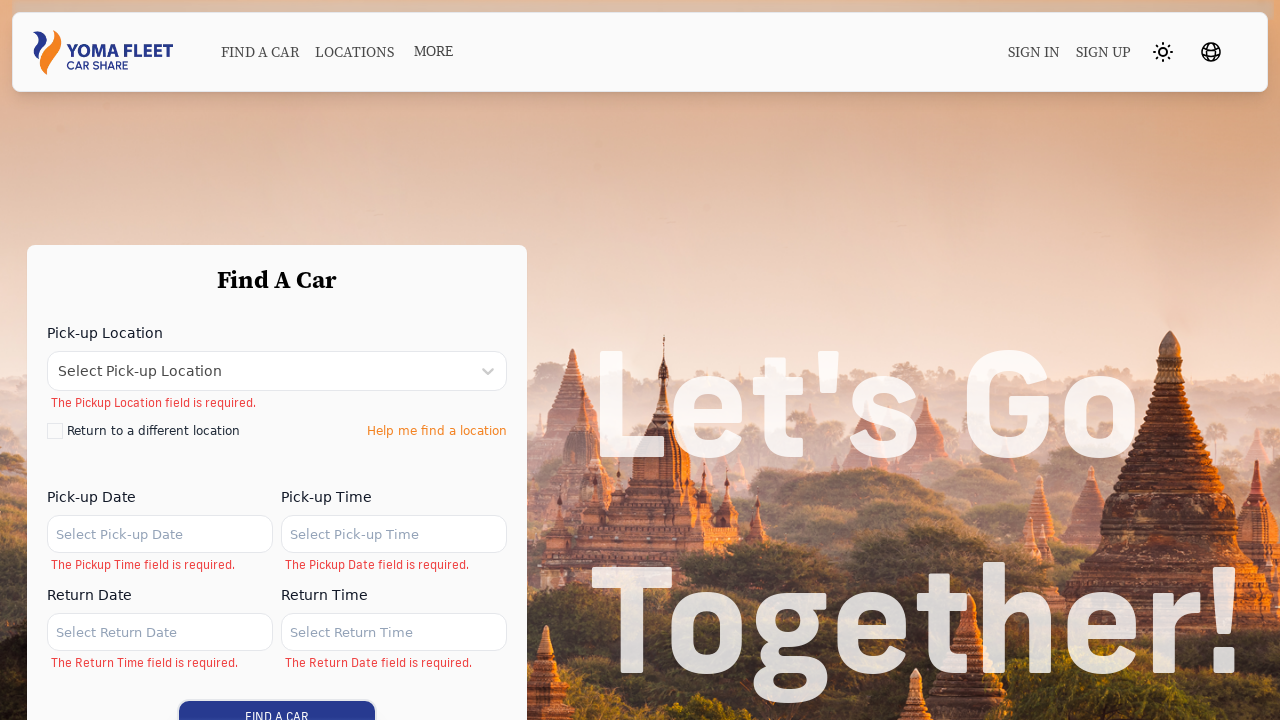